Tests multi-selection dropdown functionality by selecting multiple options using different selection methods (by index, by value, by visible text) and then deselecting one option.

Starting URL: https://www.hyrtutorials.com/p/html-dropdown-elements-practice.html

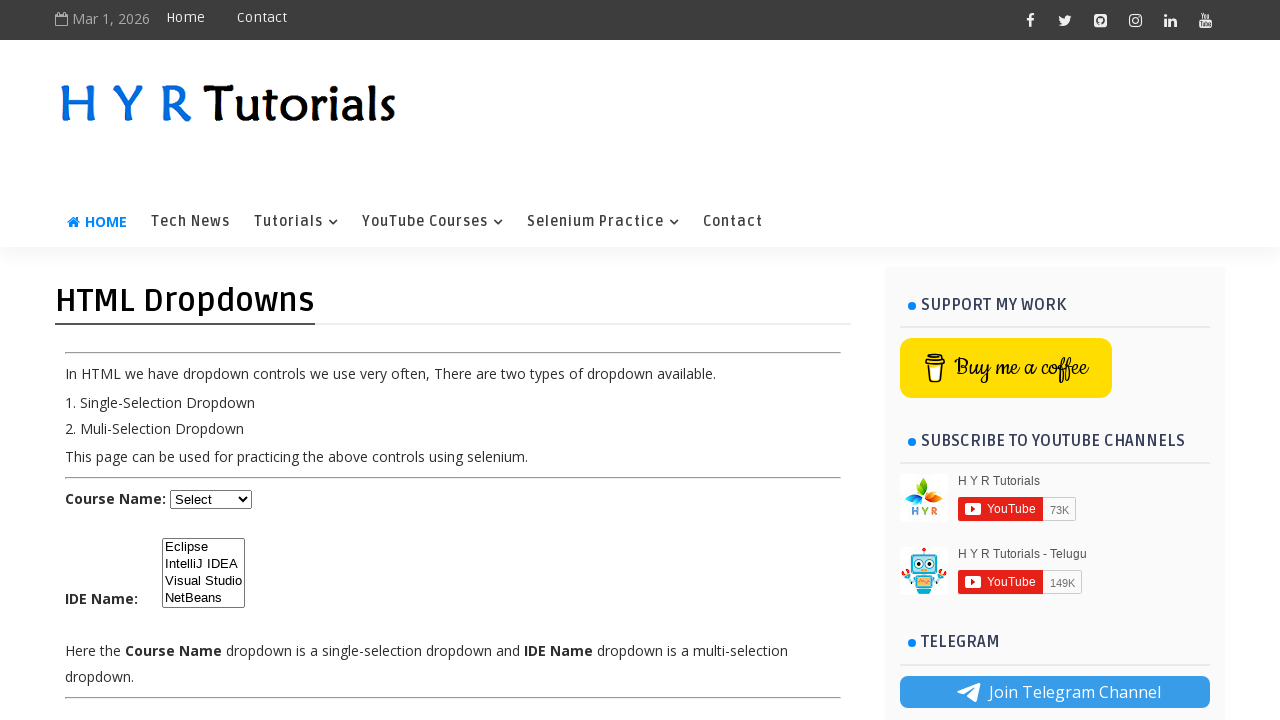

Waited for multi-select dropdown to be available
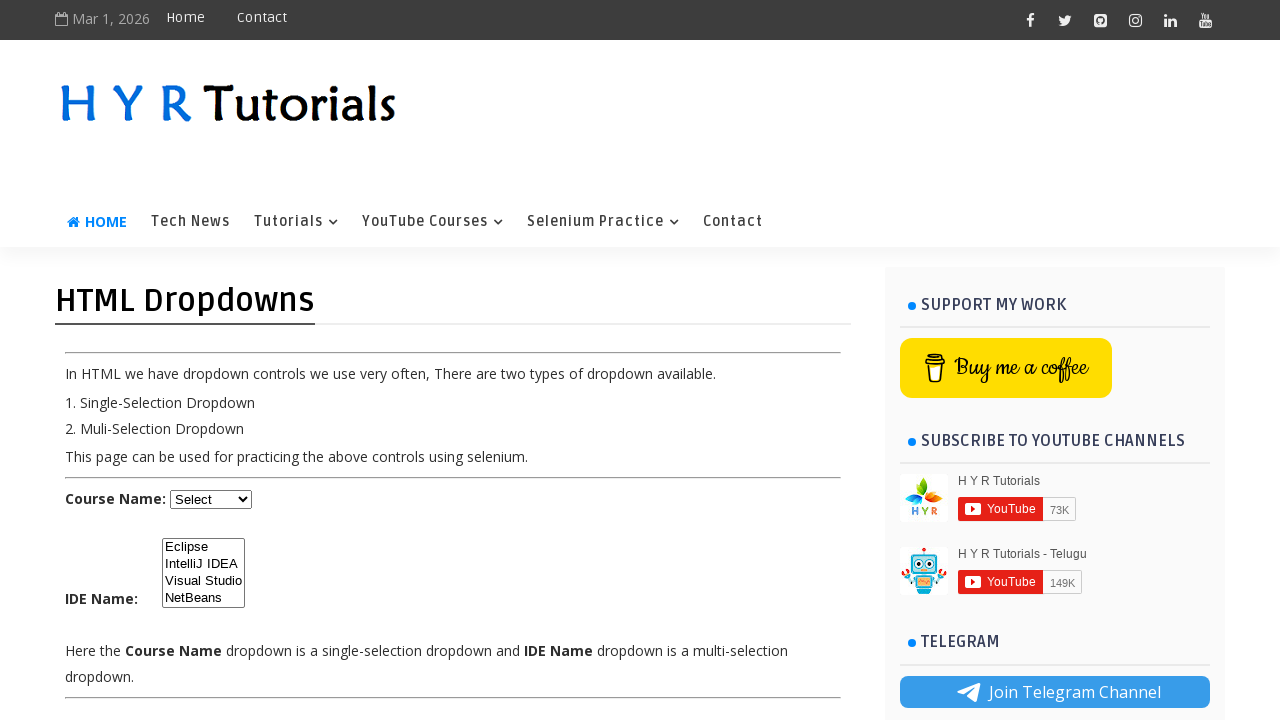

Selected first option (Eclipse) by index on #ide
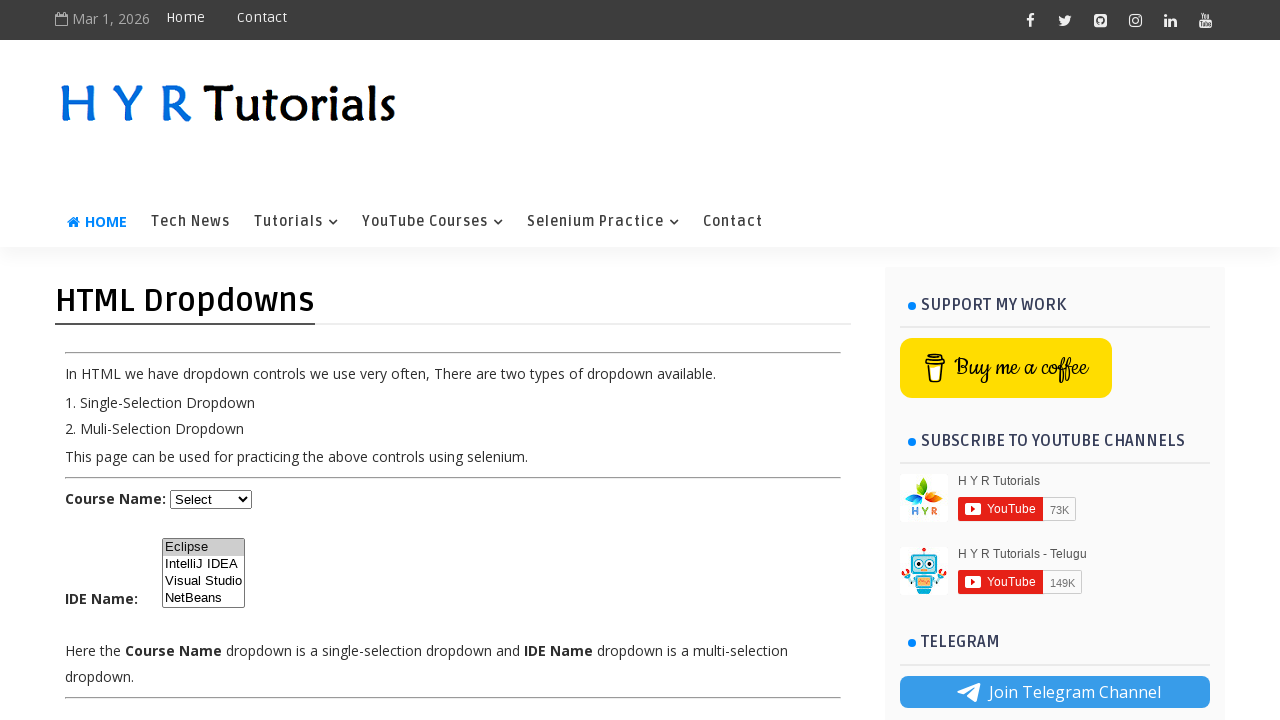

Selected IntelliJ IDEA by value 'ij' on #ide
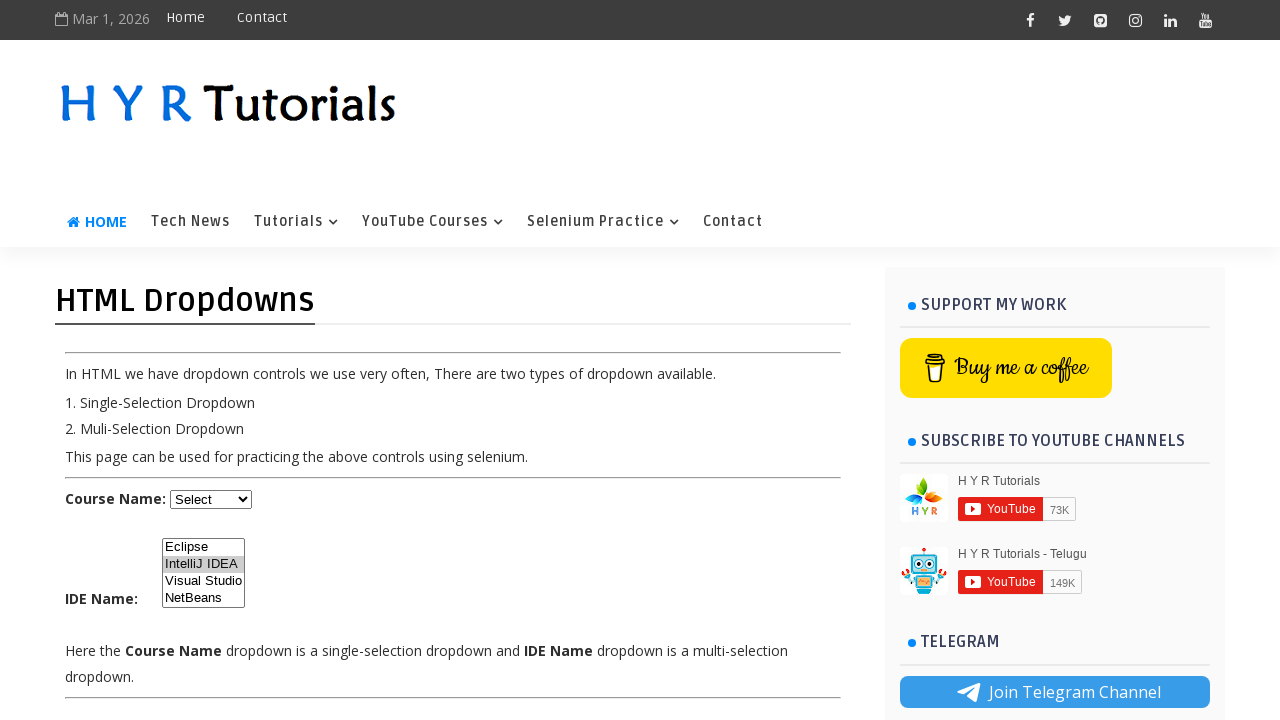

Selected NetBeans by visible text on #ide
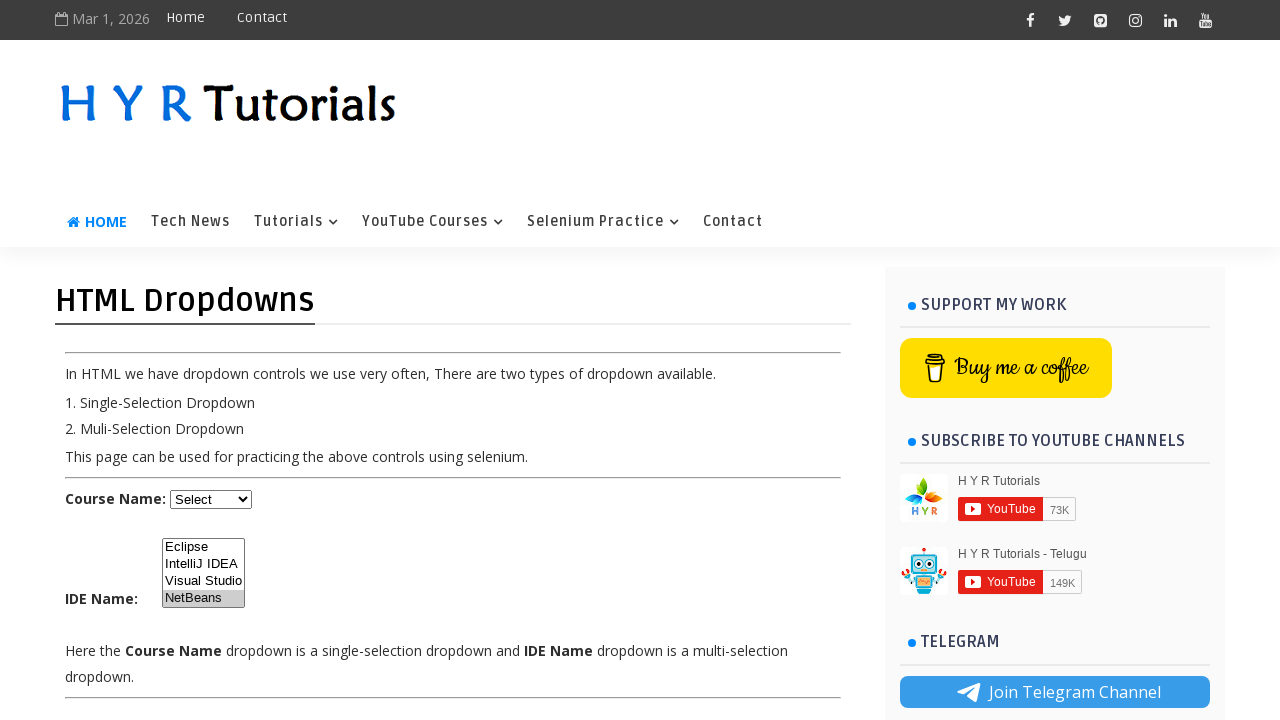

Deselected Eclipse and confirmed multi-selection of IntelliJ IDEA and NetBeans on #ide
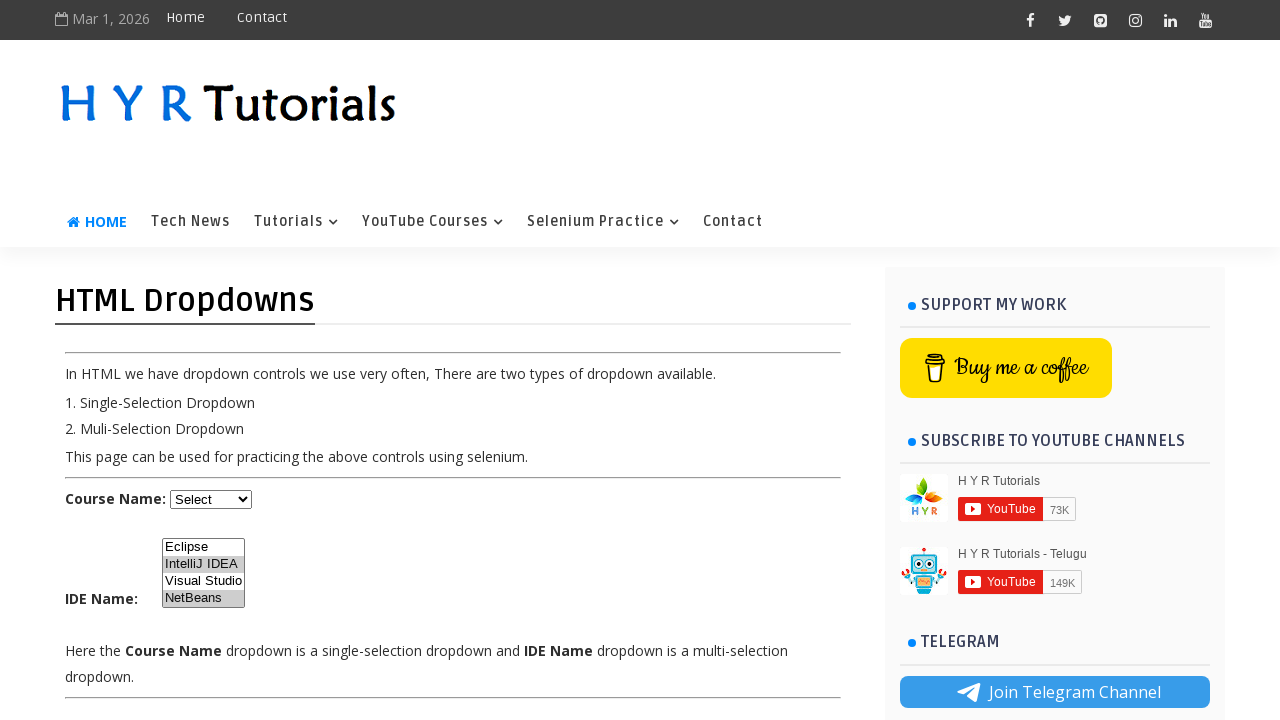

Verified that at least one option is checked in the multi-select dropdown
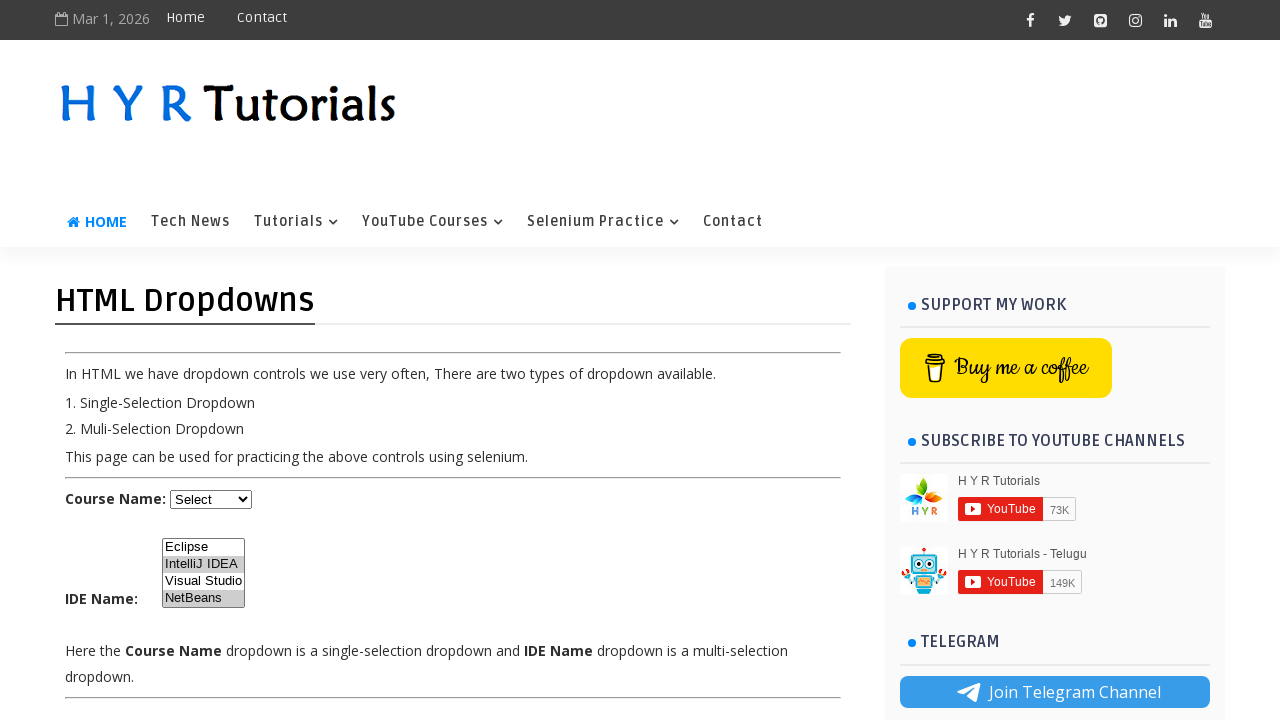

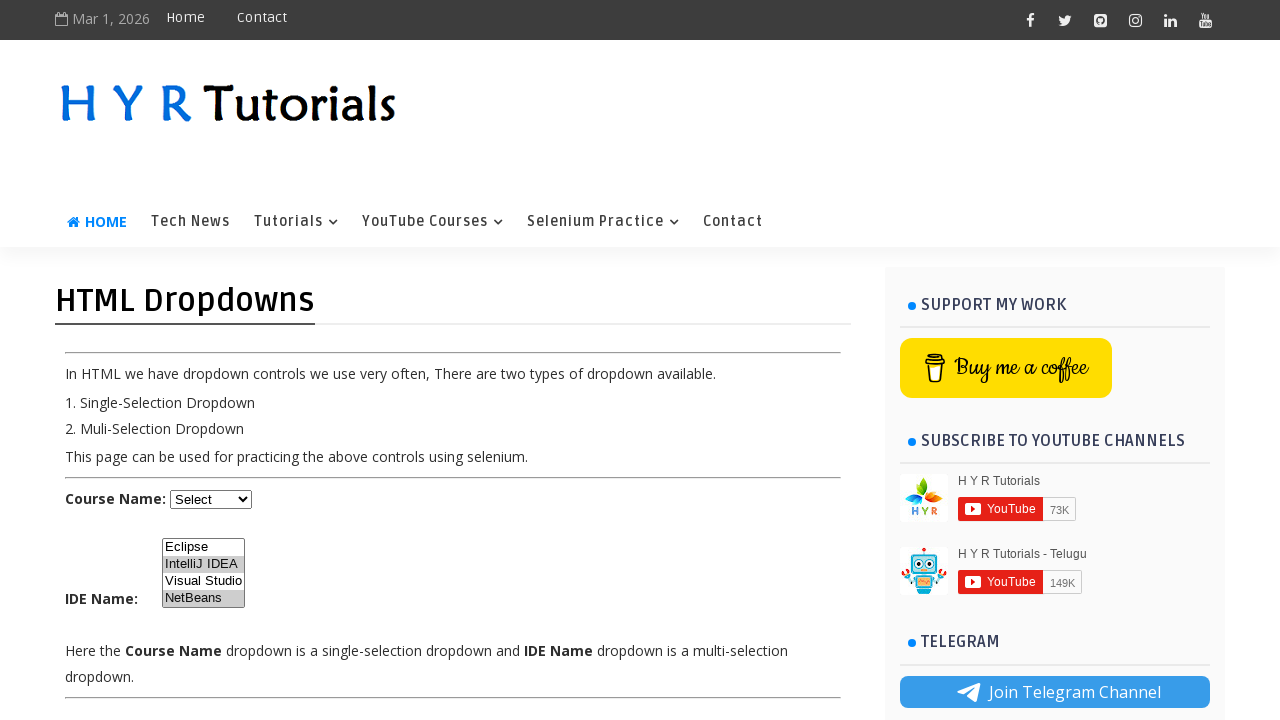